Tests JavaScript confirm dialog by triggering it and accepting the confirmation

Starting URL: http://the-internet.herokuapp.com/javascript_alerts

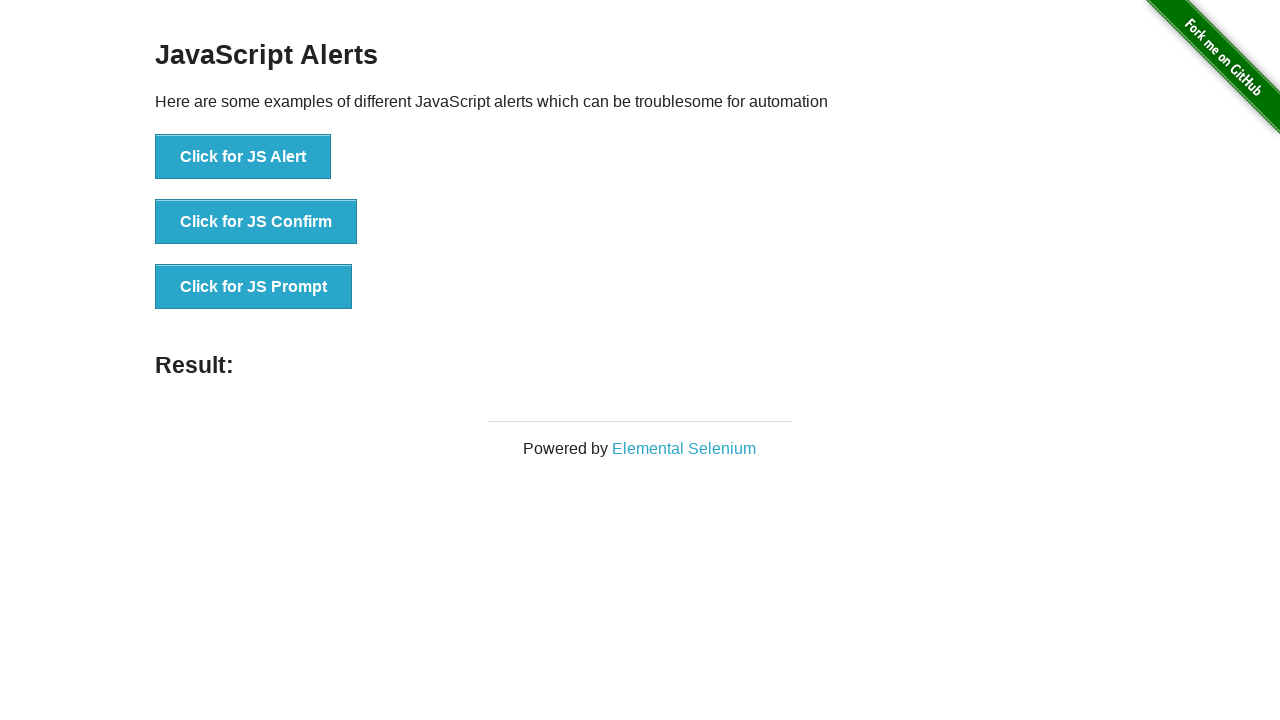

Set up dialog handler to accept confirm dialogs
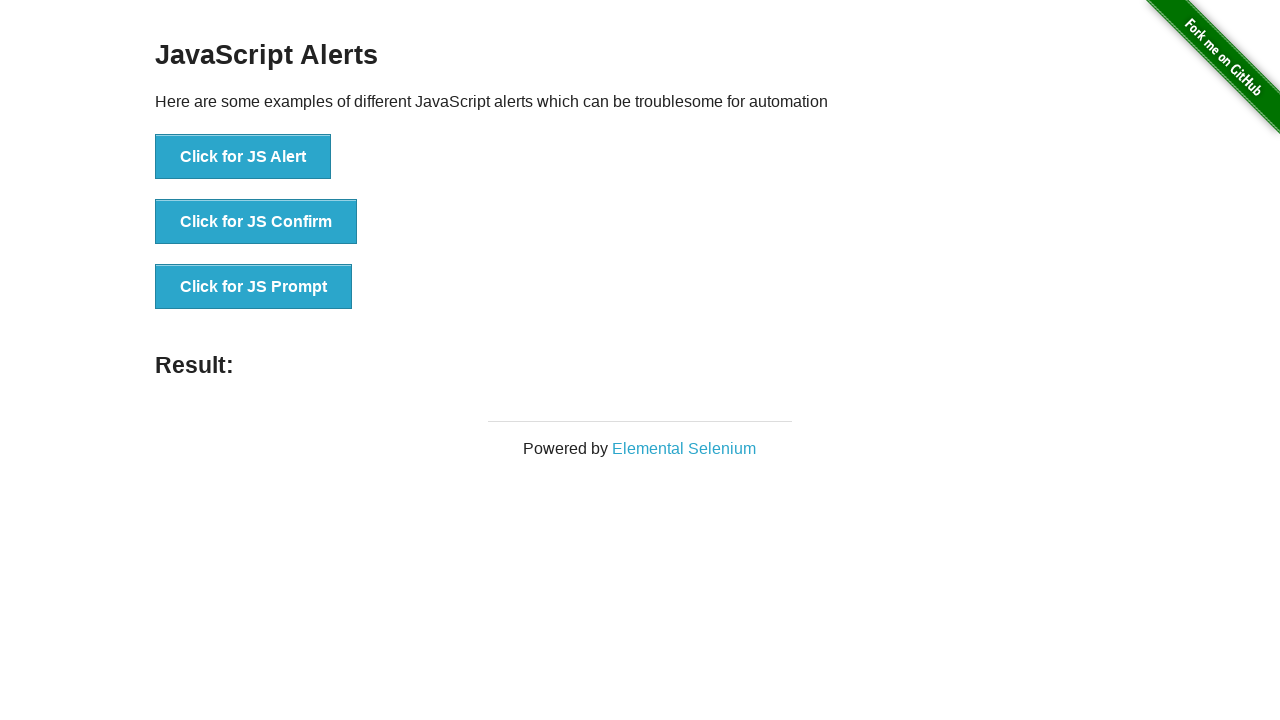

Clicked button to trigger JavaScript confirm dialog at (256, 222) on [onclick='jsConfirm()']
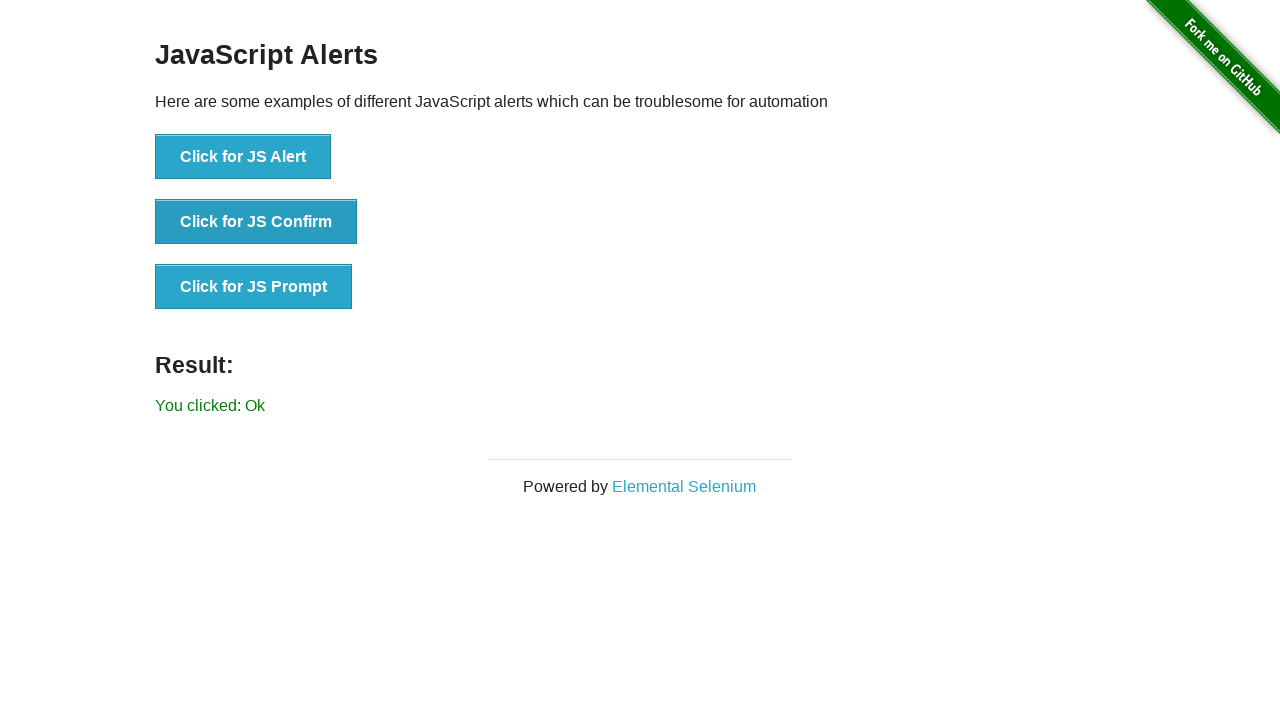

Confirmed that 'You clicked: Ok' message appeared after accepting dialog
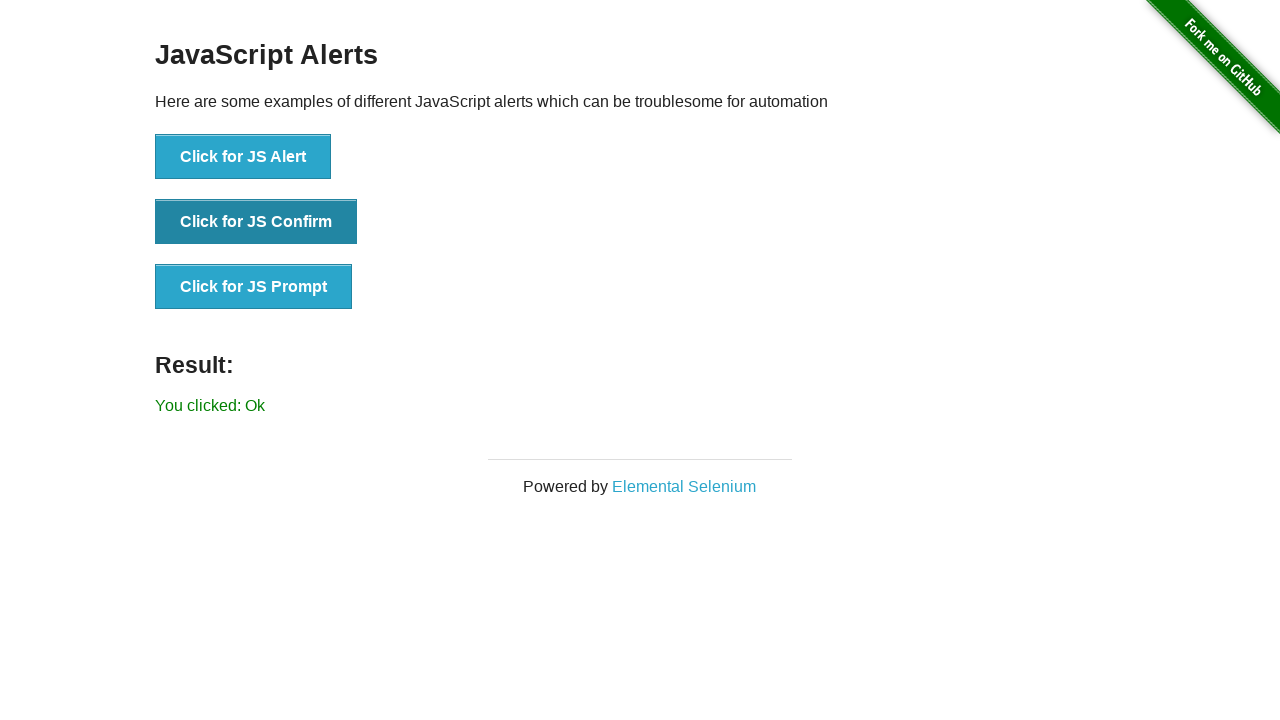

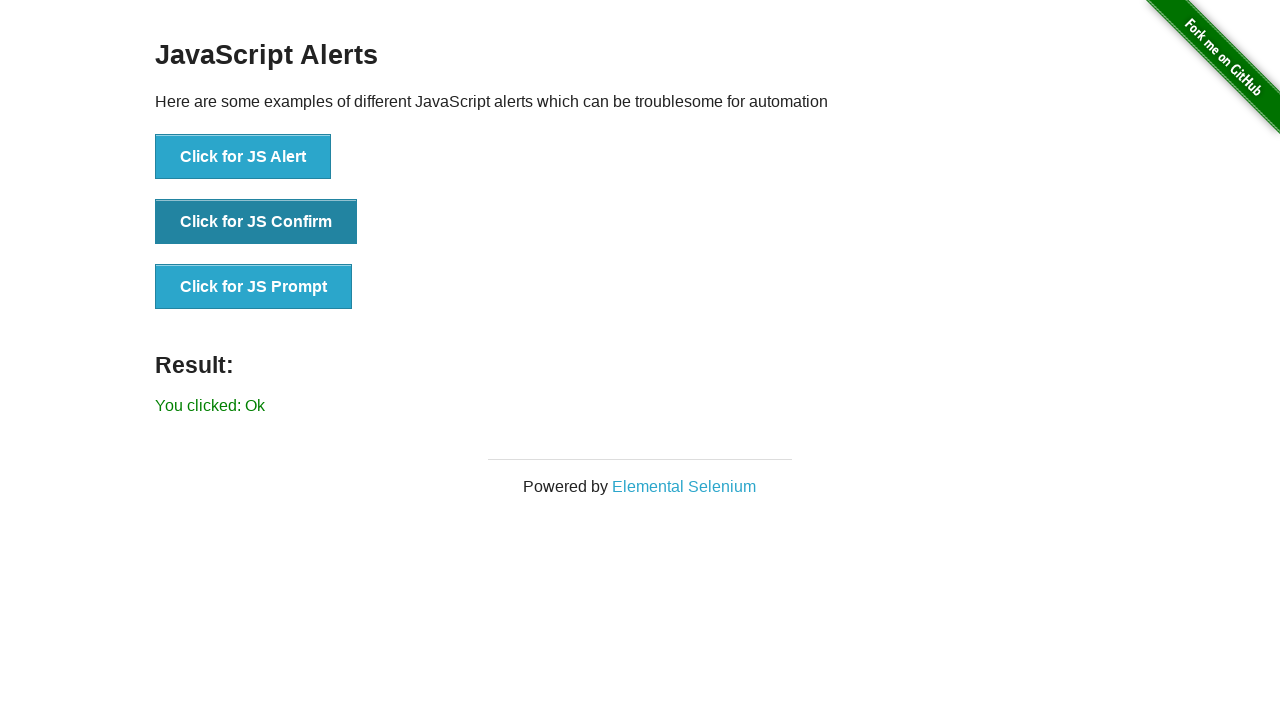